Tests handling of child windows by clicking a link that opens a new tab, extracting text from the new page, and typing the extracted domain back into the original page

Starting URL: https://rahulshettyacademy.com/loginpagePractise/

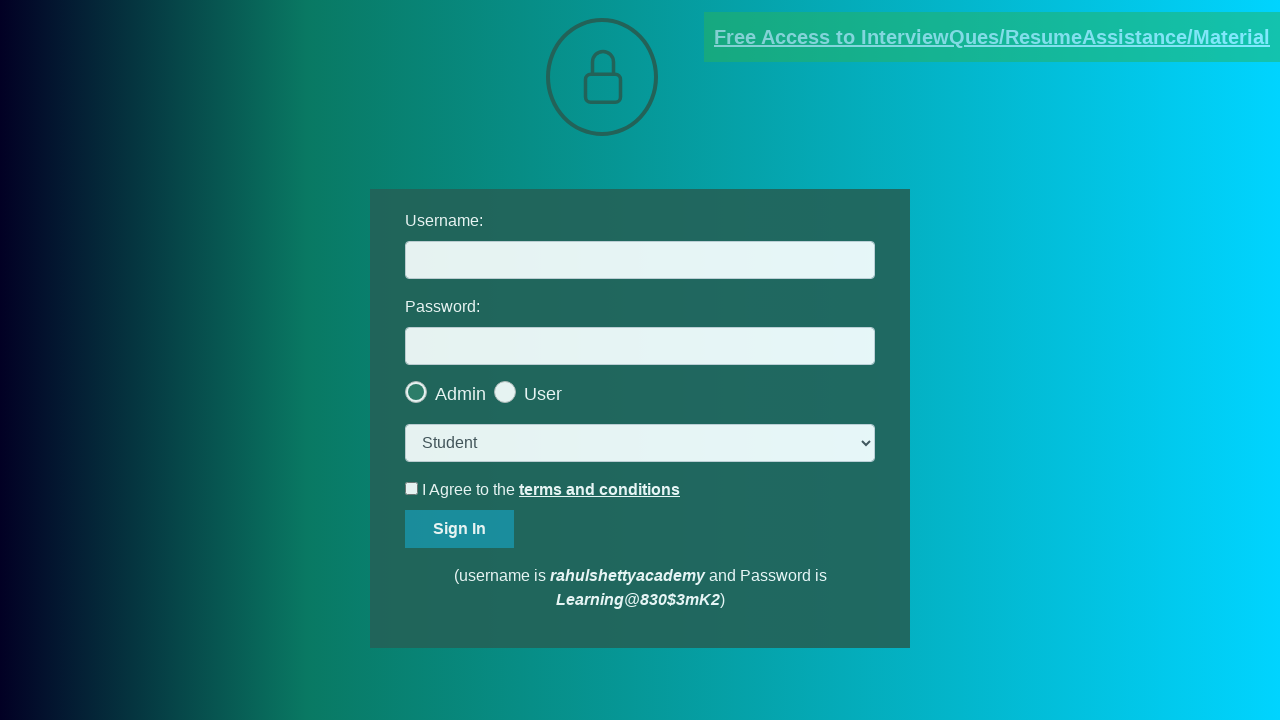

Located the document request link
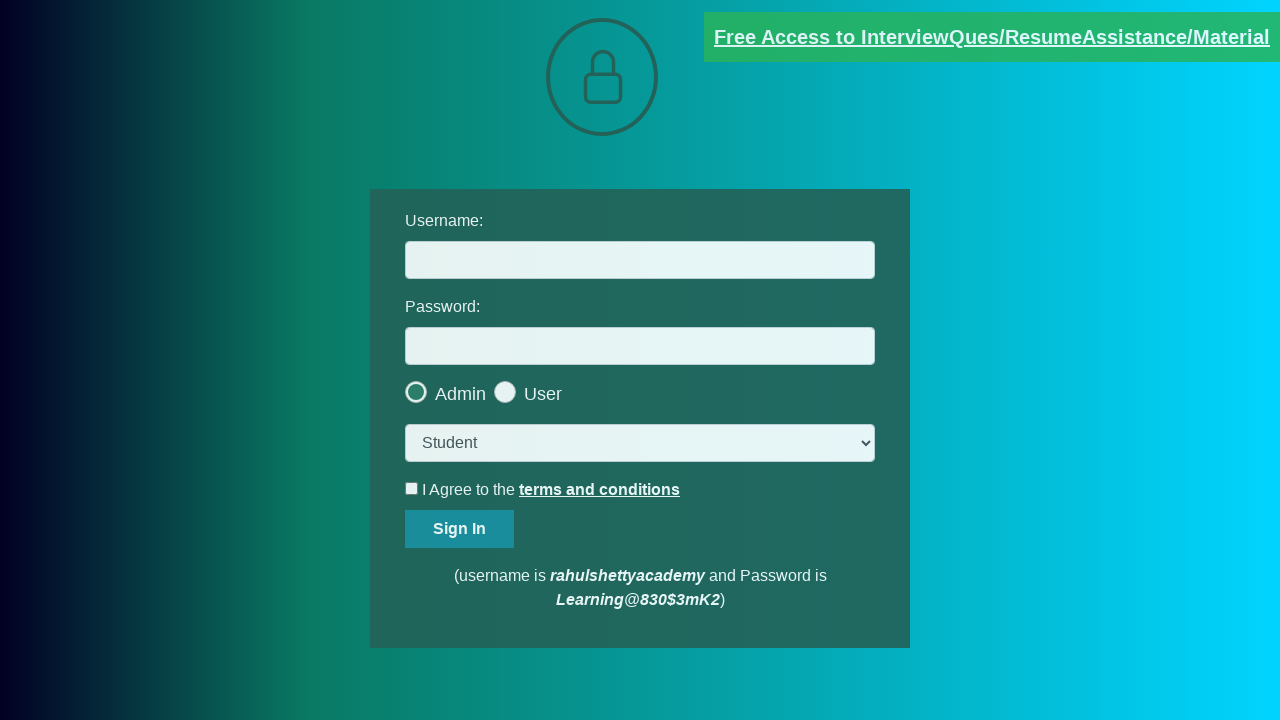

Clicked document link to open new tab at (992, 37) on [href*='documents-request']
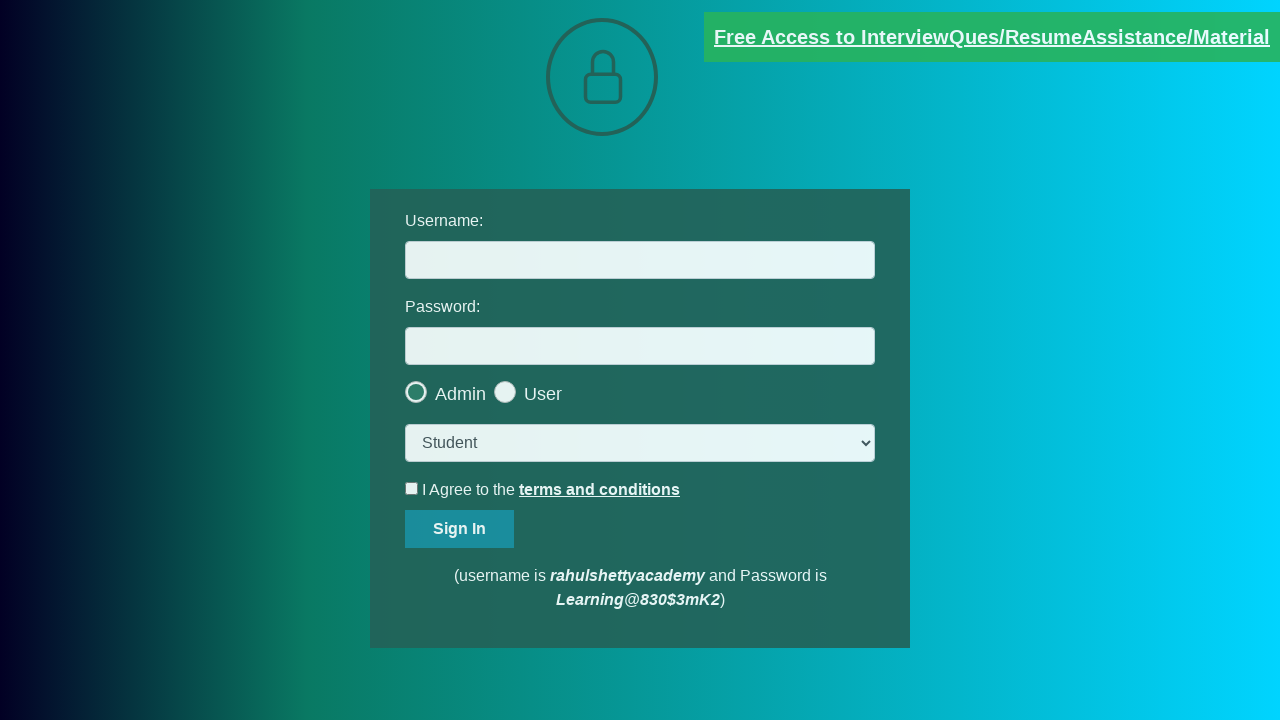

New page opened in child tab
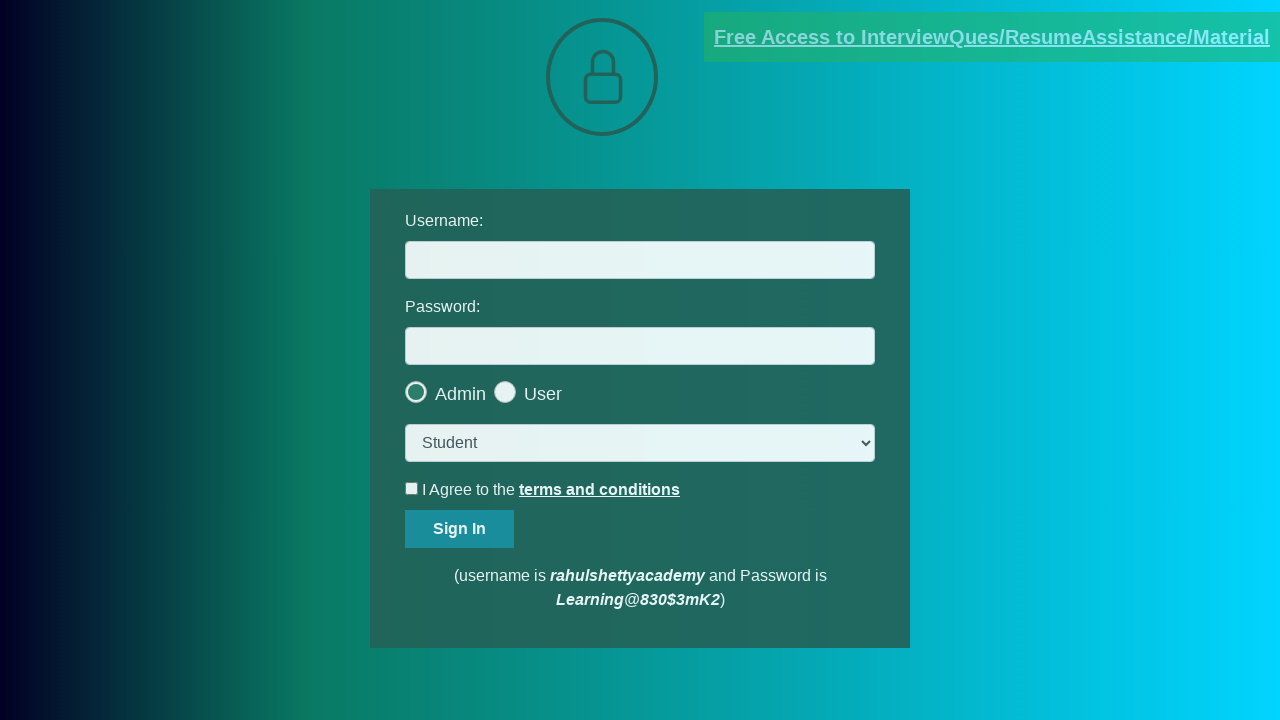

New page loaded completely
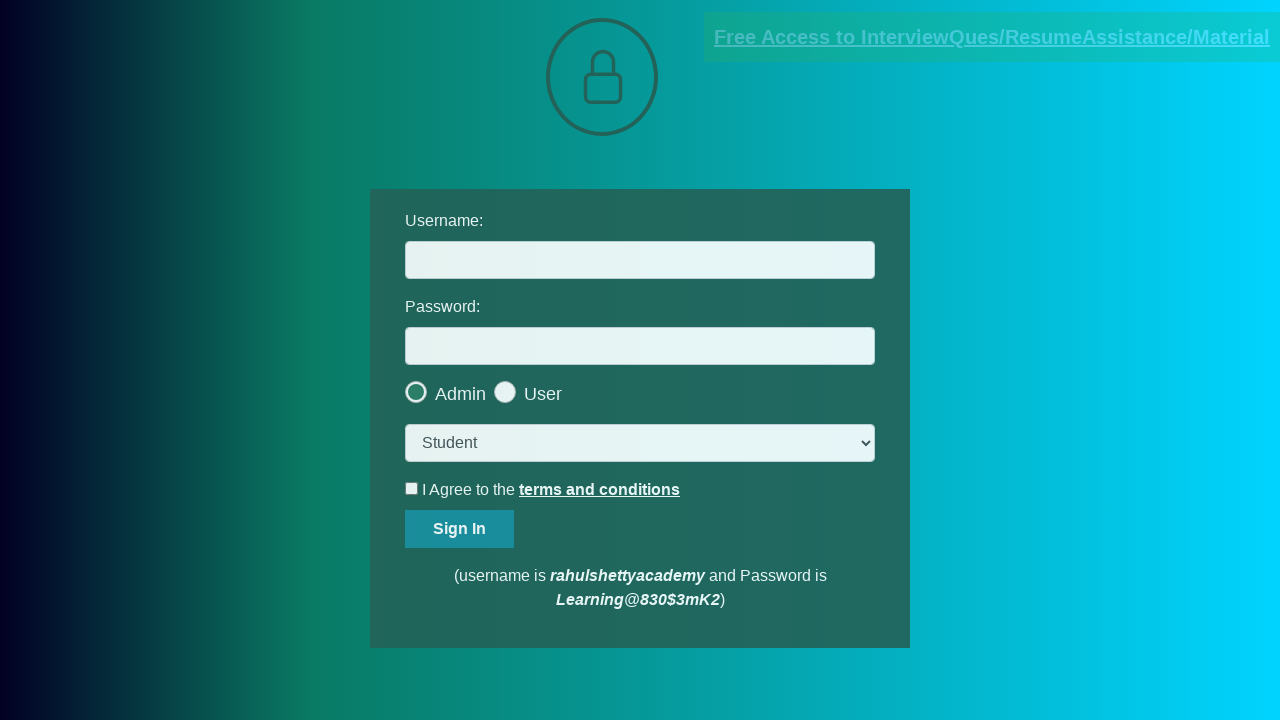

Extracted email text from child page
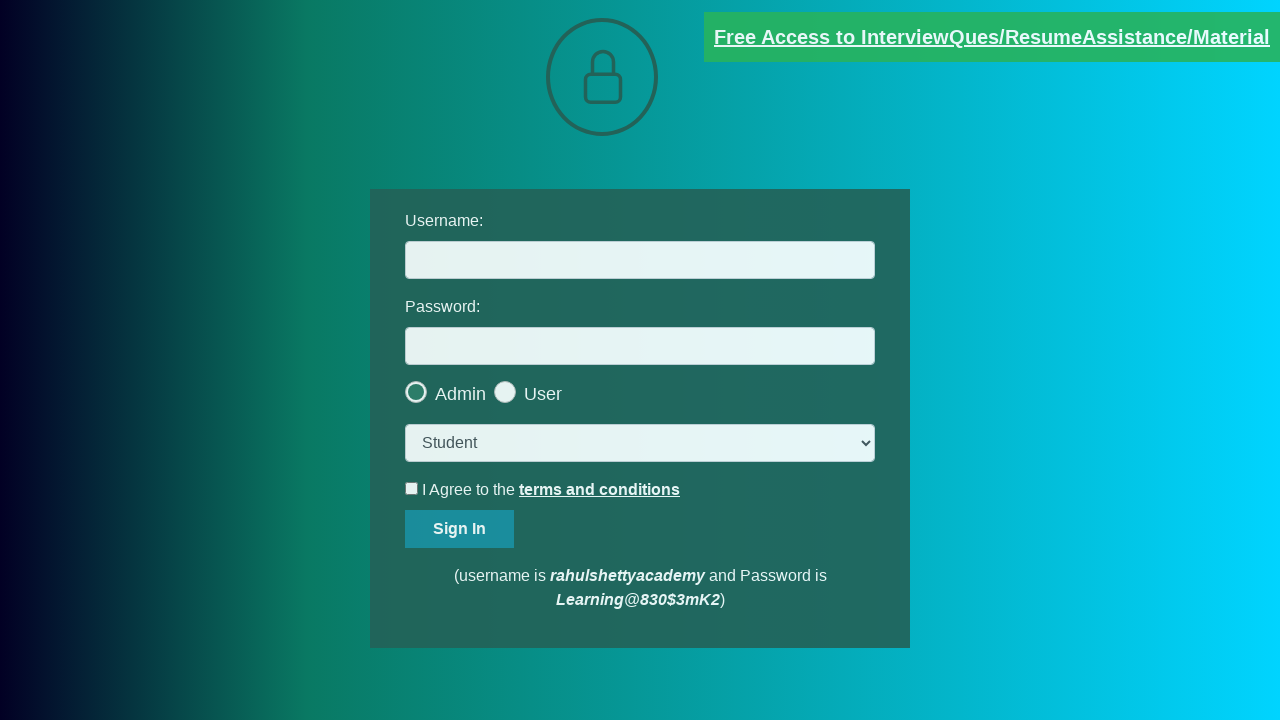

Parsed domain 'rahulshettyacademy.com' from email address
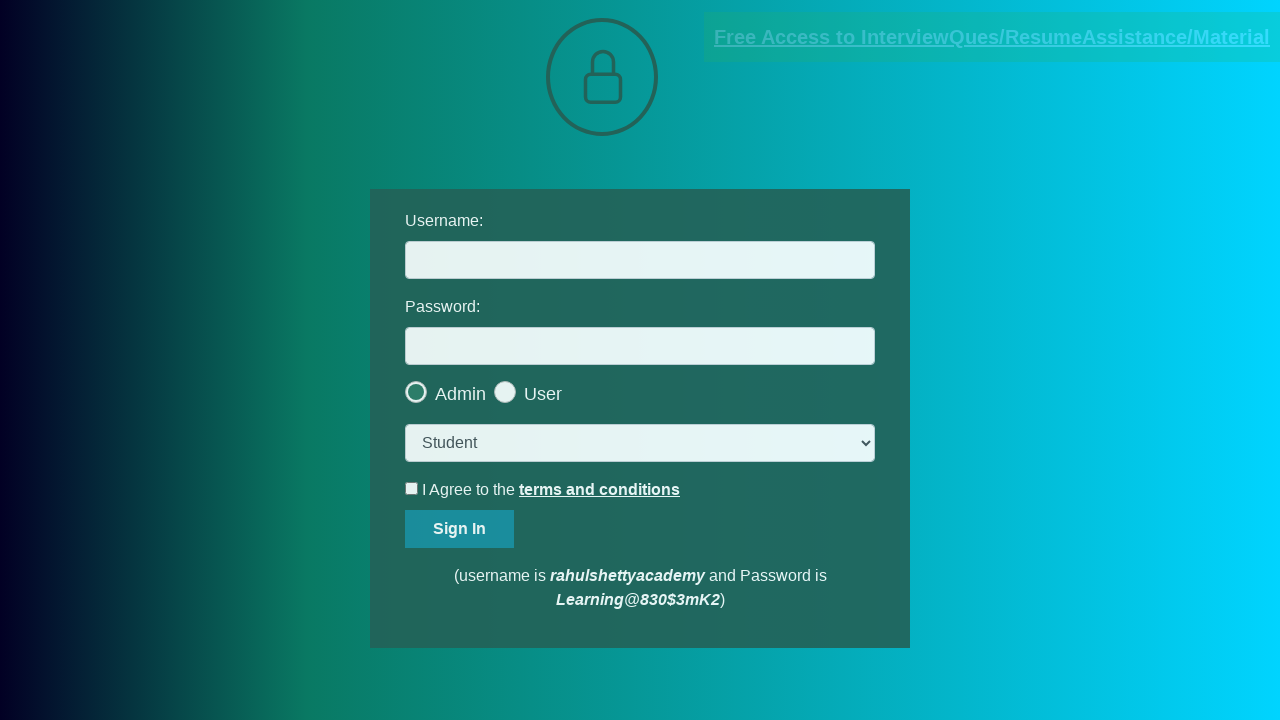

Filled username field with extracted domain 'rahulshettyacademy.com' on #username
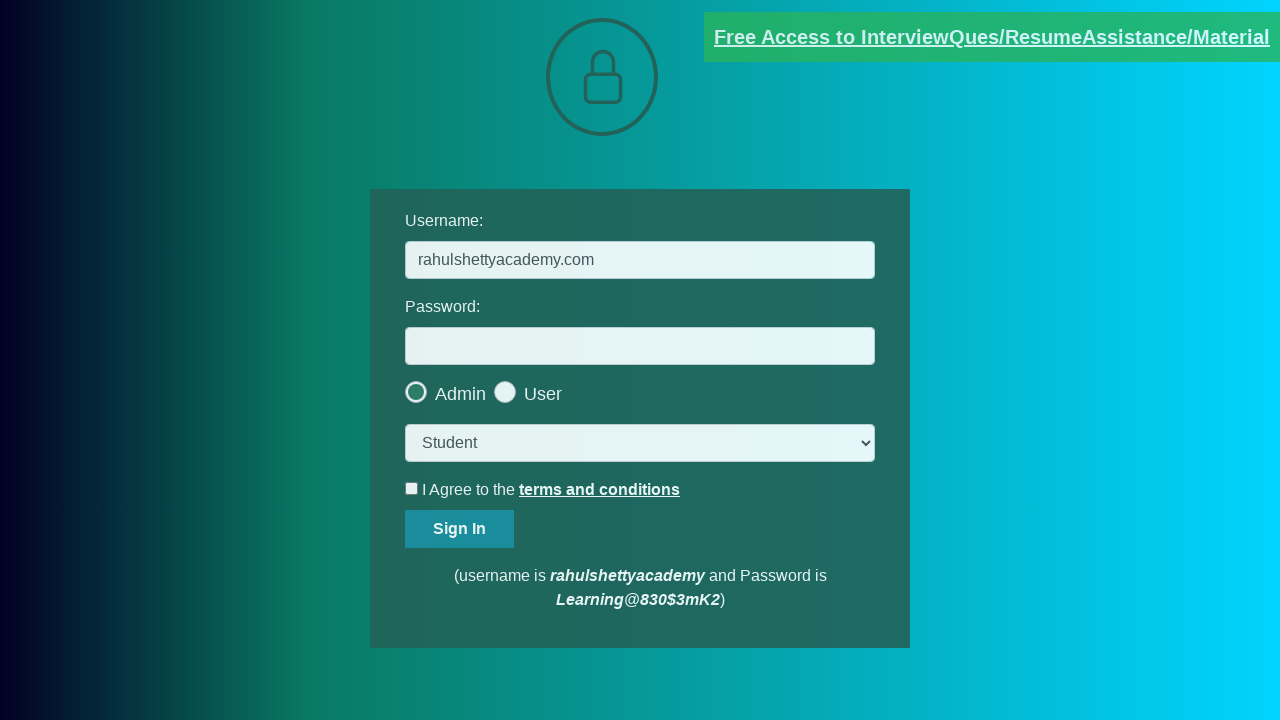

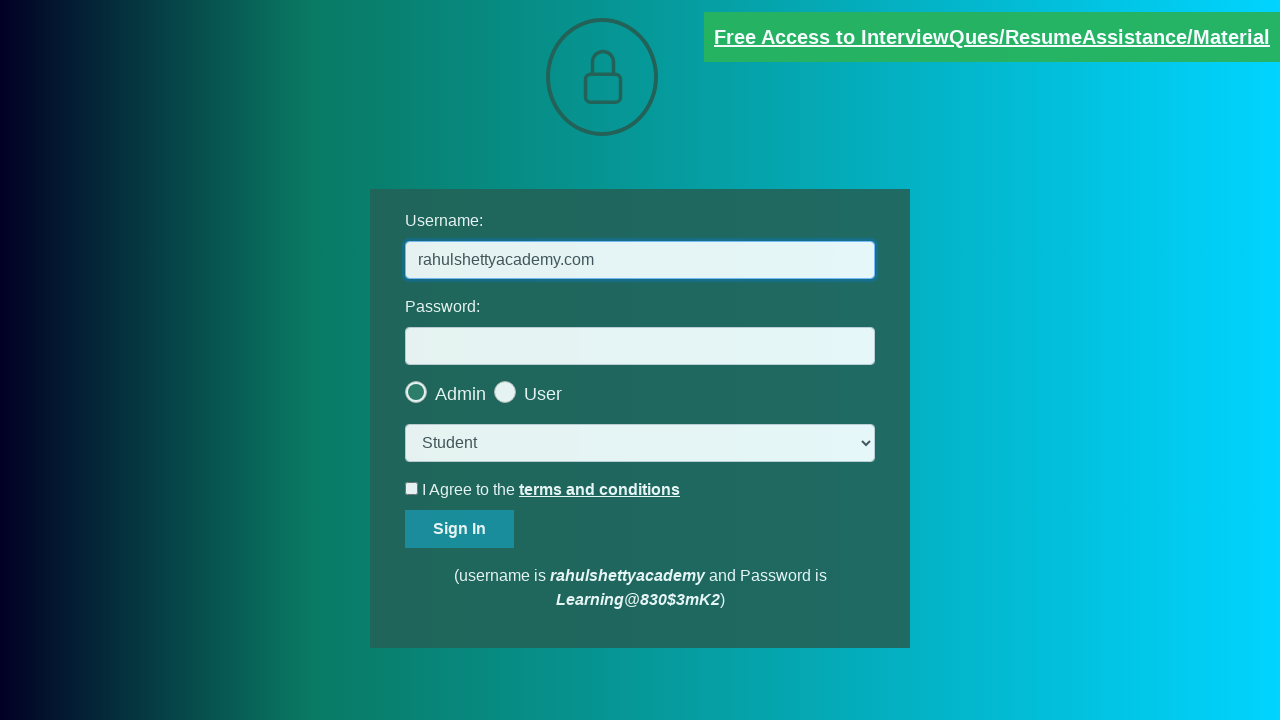